Tests browser window switching functionality by clicking a YouTube link that opens in a new window, switching to the child window, then switching back to the parent window.

Starting URL: https://opensource-demo.orangehrmlive.com/web/index.php/auth/login

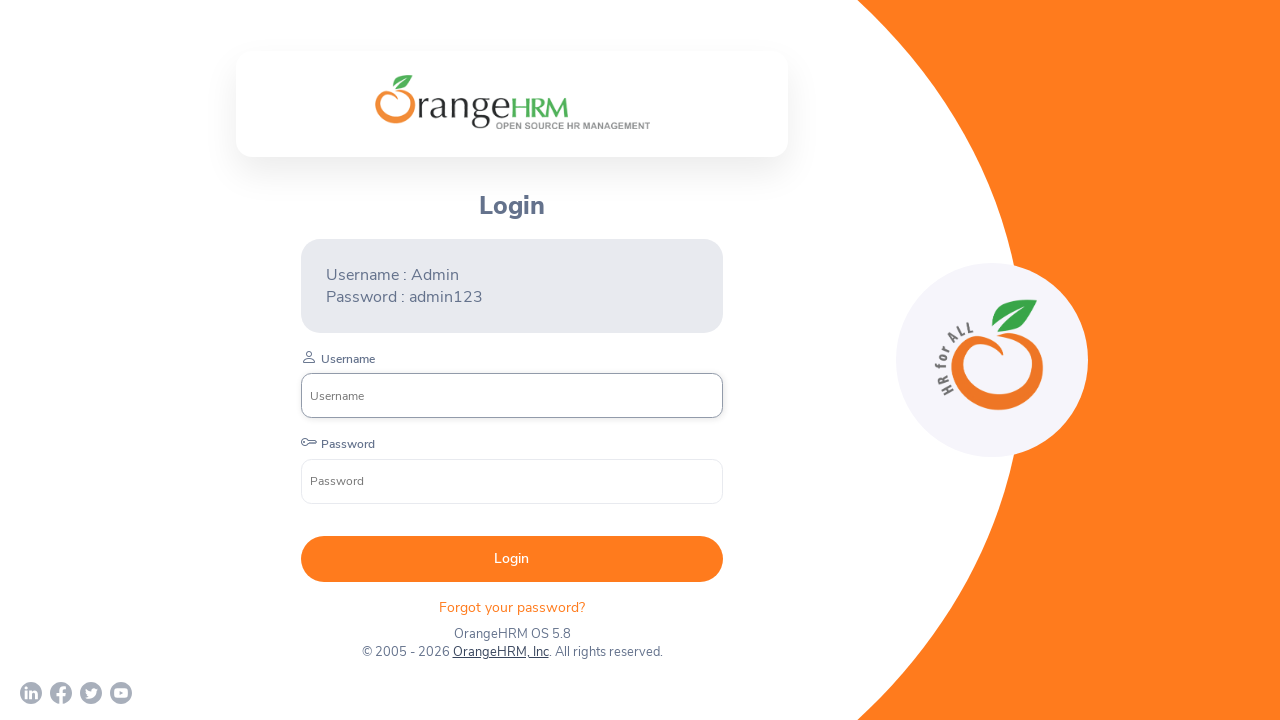

Page loaded with networkidle state
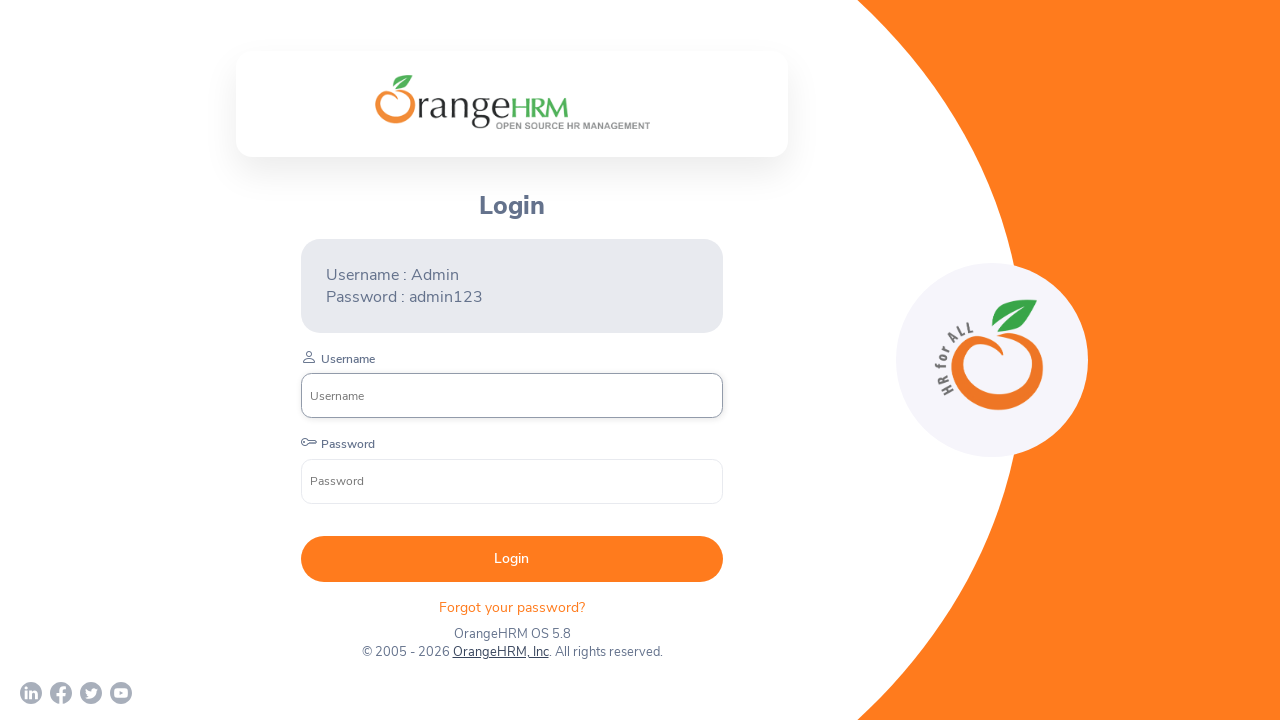

Clicked YouTube link which opened in a new window at (121, 693) on a[href*='youtube']
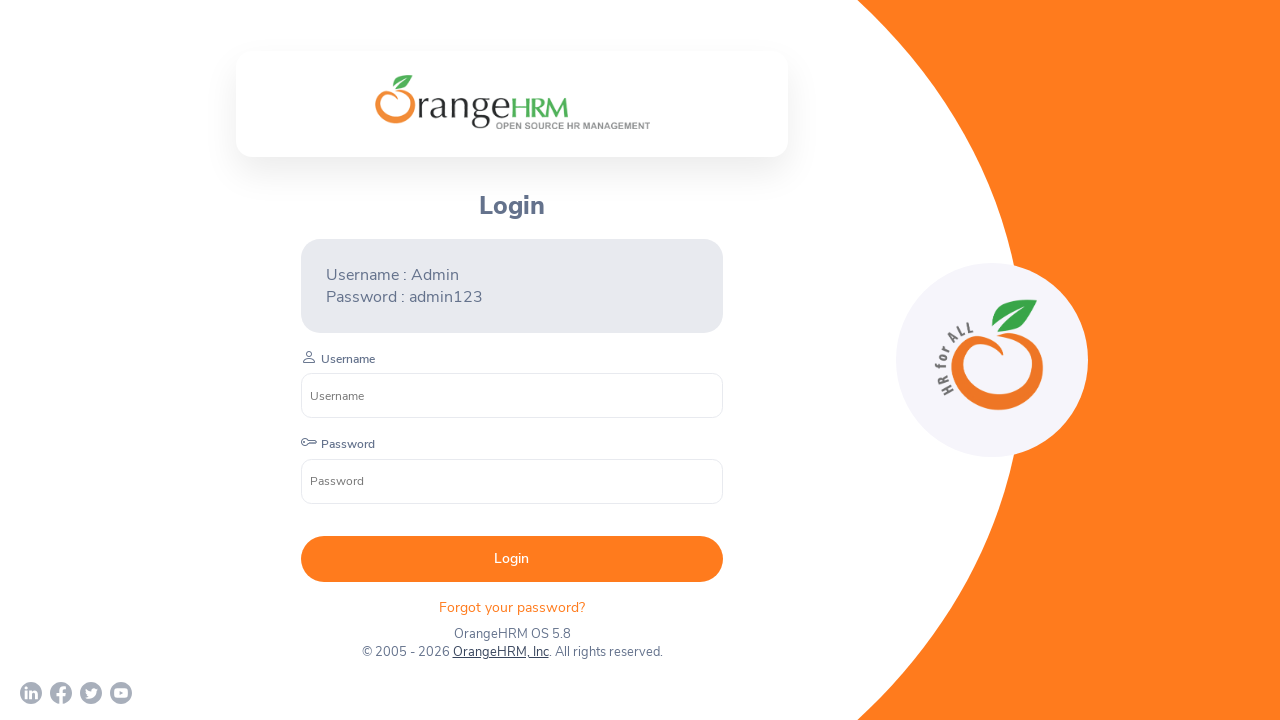

Captured child window/page object
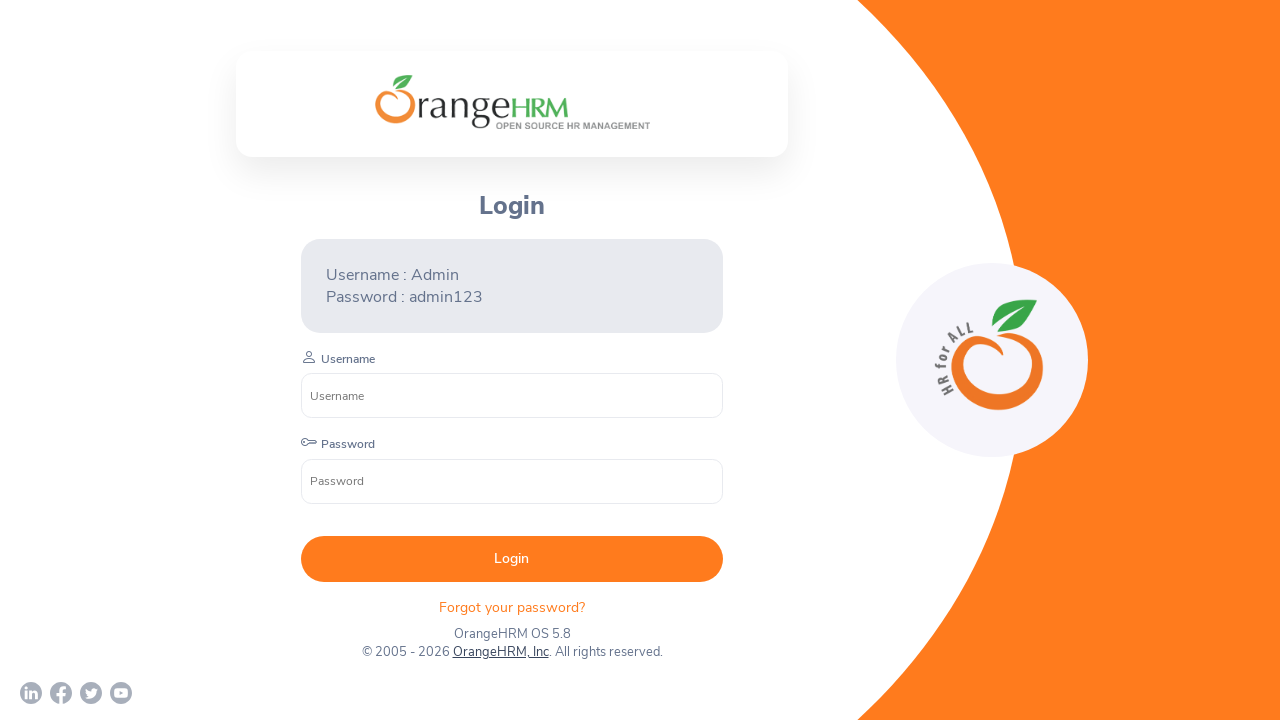

Child window page loaded with domcontentloaded state
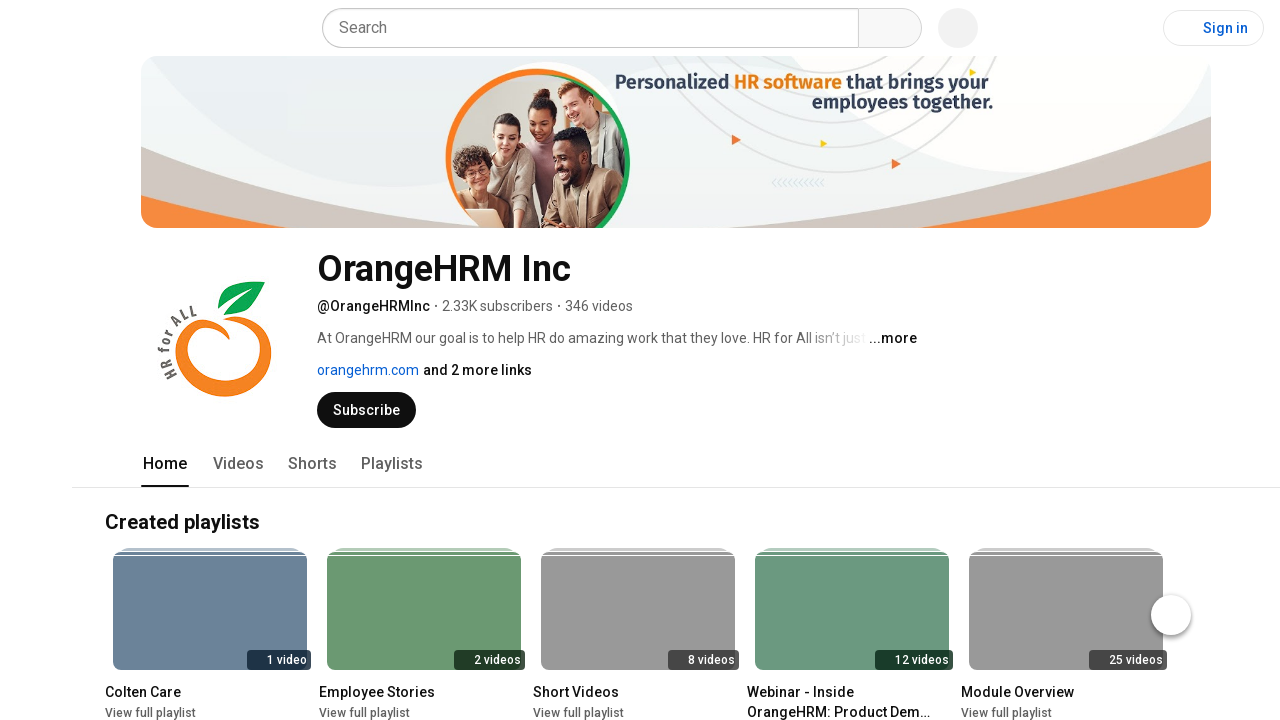

Verified child window URL: https://www.youtube.com/c/OrangeHRMInc
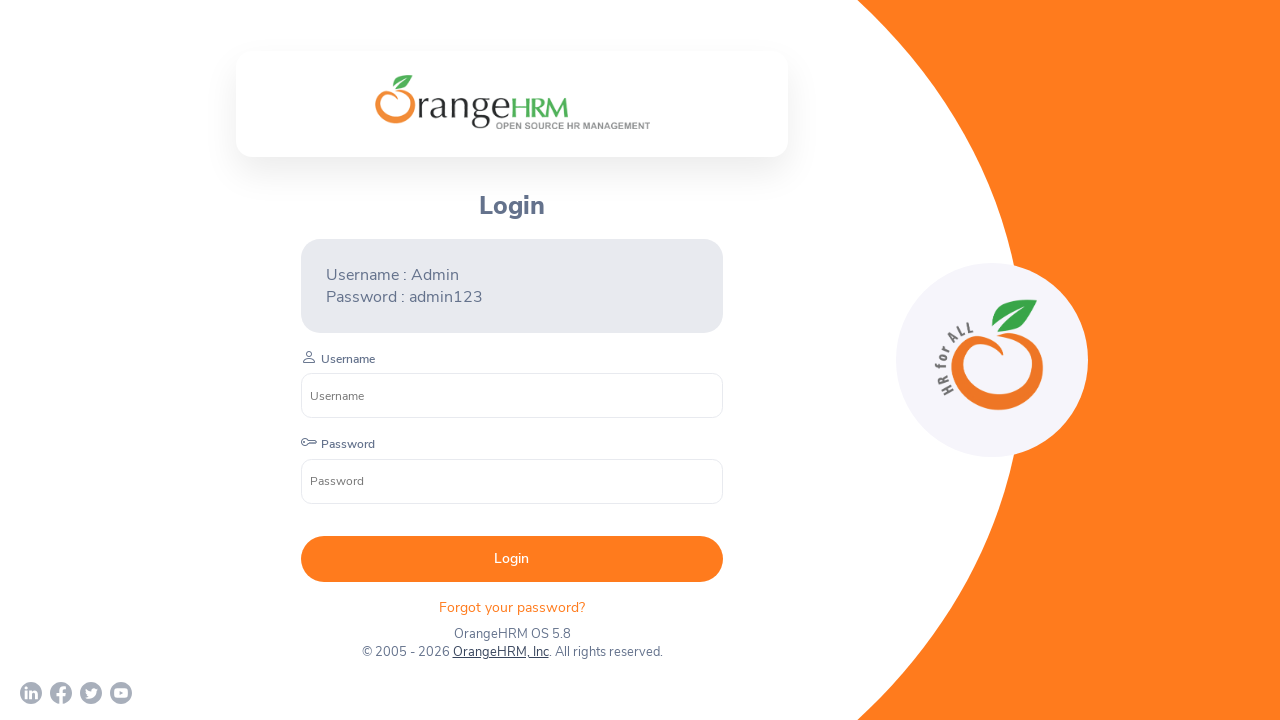

Closed child window
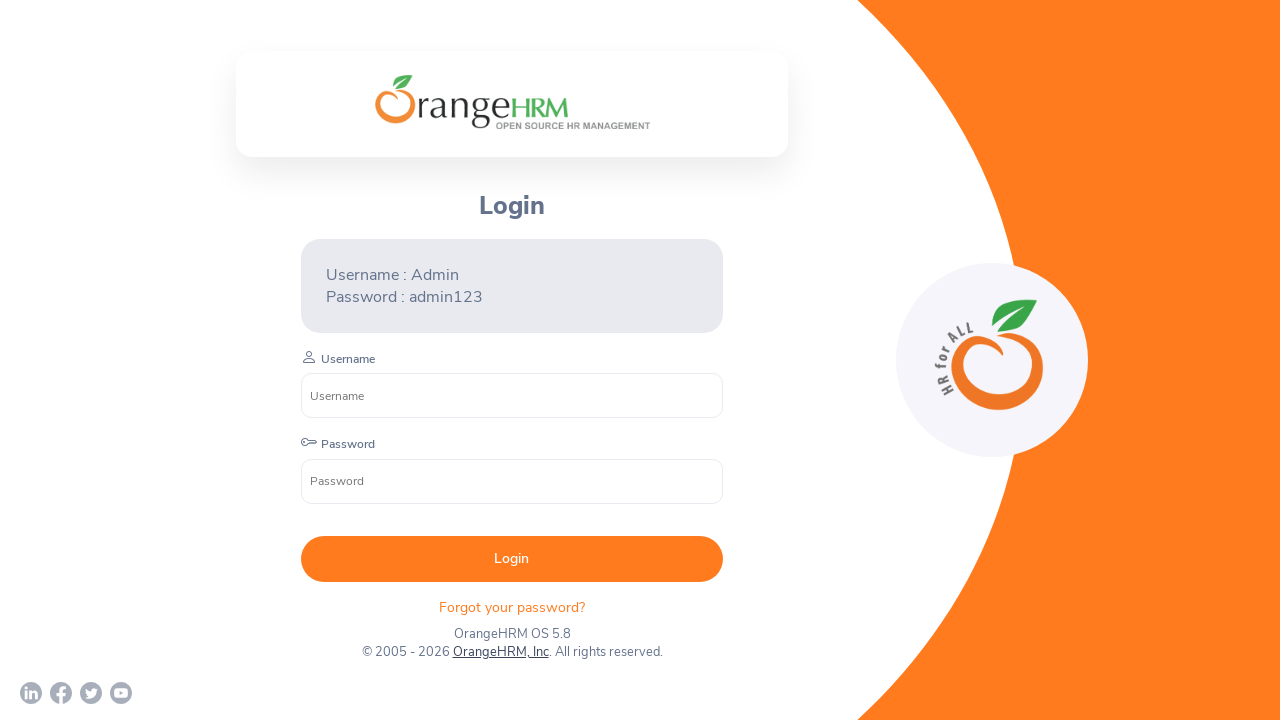

Switched back to parent window, verified URL: https://opensource-demo.orangehrmlive.com/web/index.php/auth/login
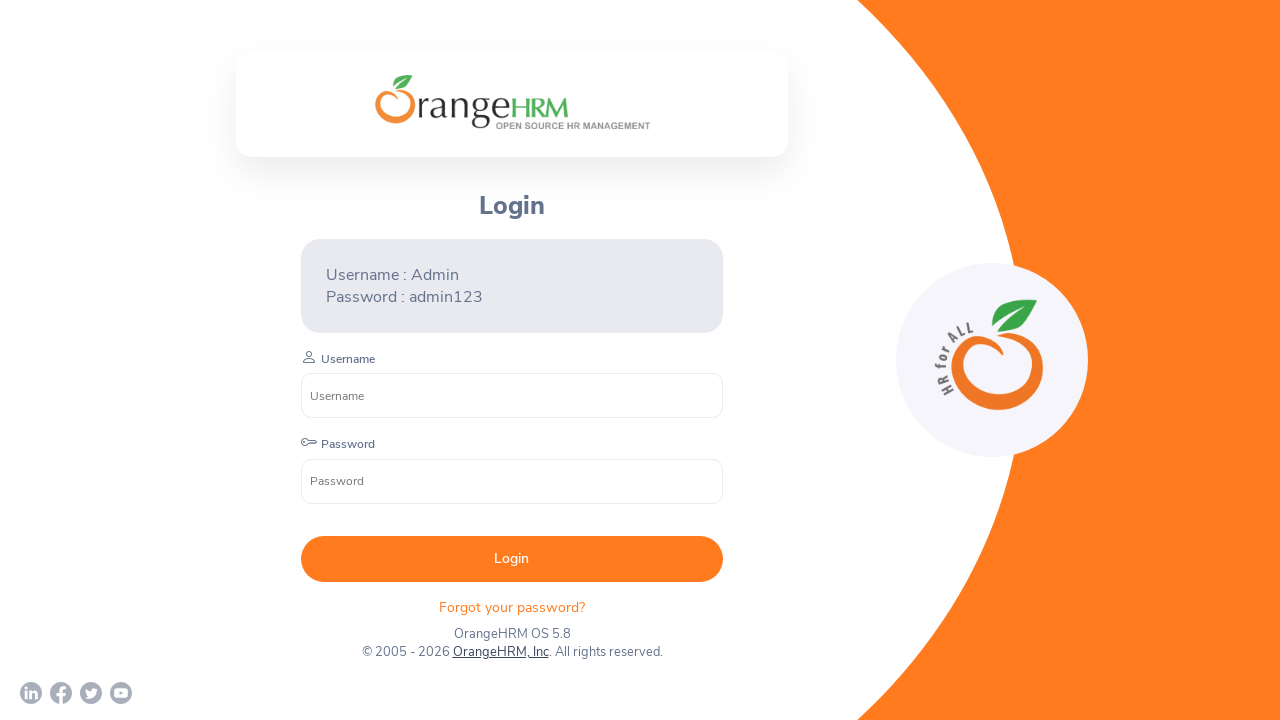

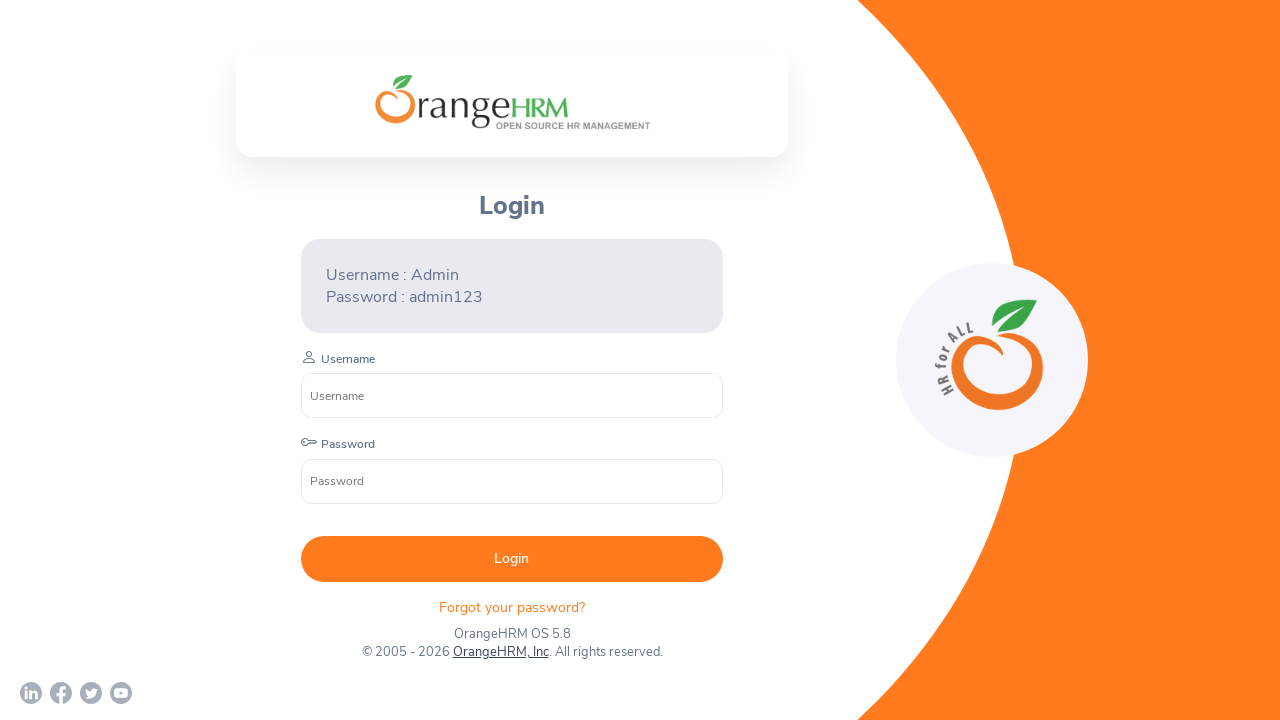